Tests right-click context menu functionality by right-clicking on an element, selecting an option from the context menu, and handling the resulting alert

Starting URL: http://swisnl.github.io/jQuery-contextMenu/demo.html

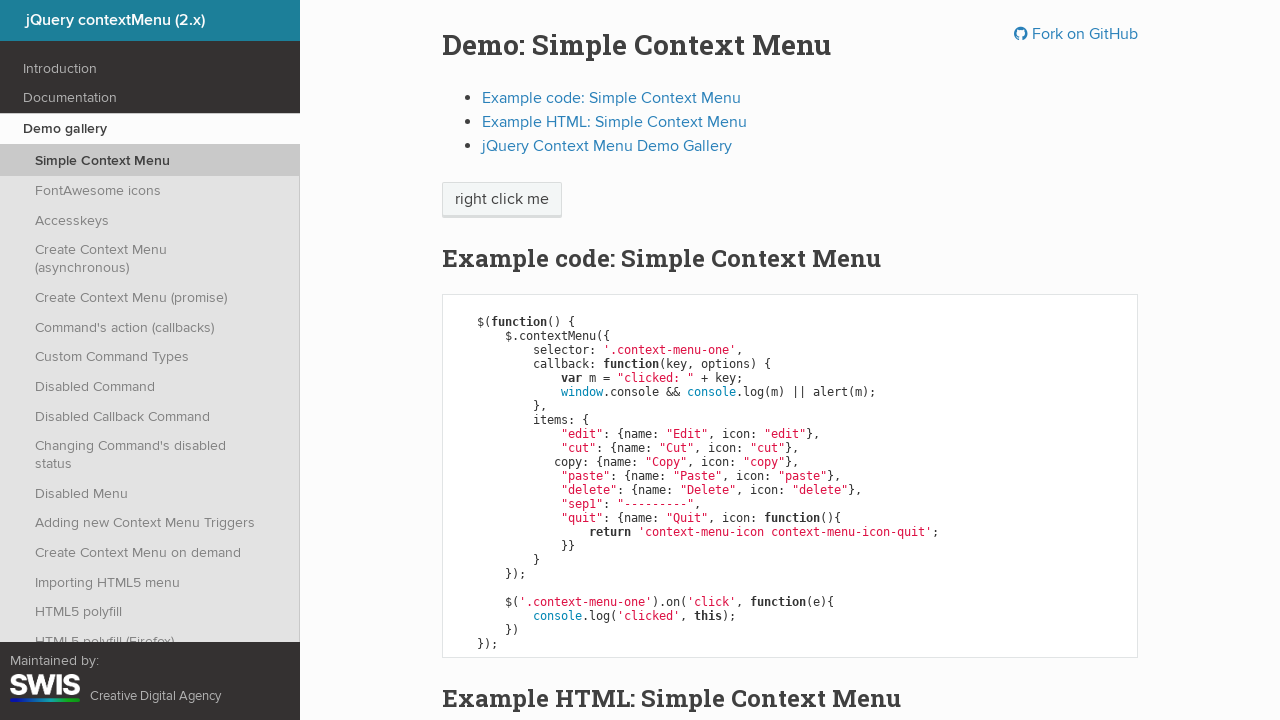

Located button element for right-click
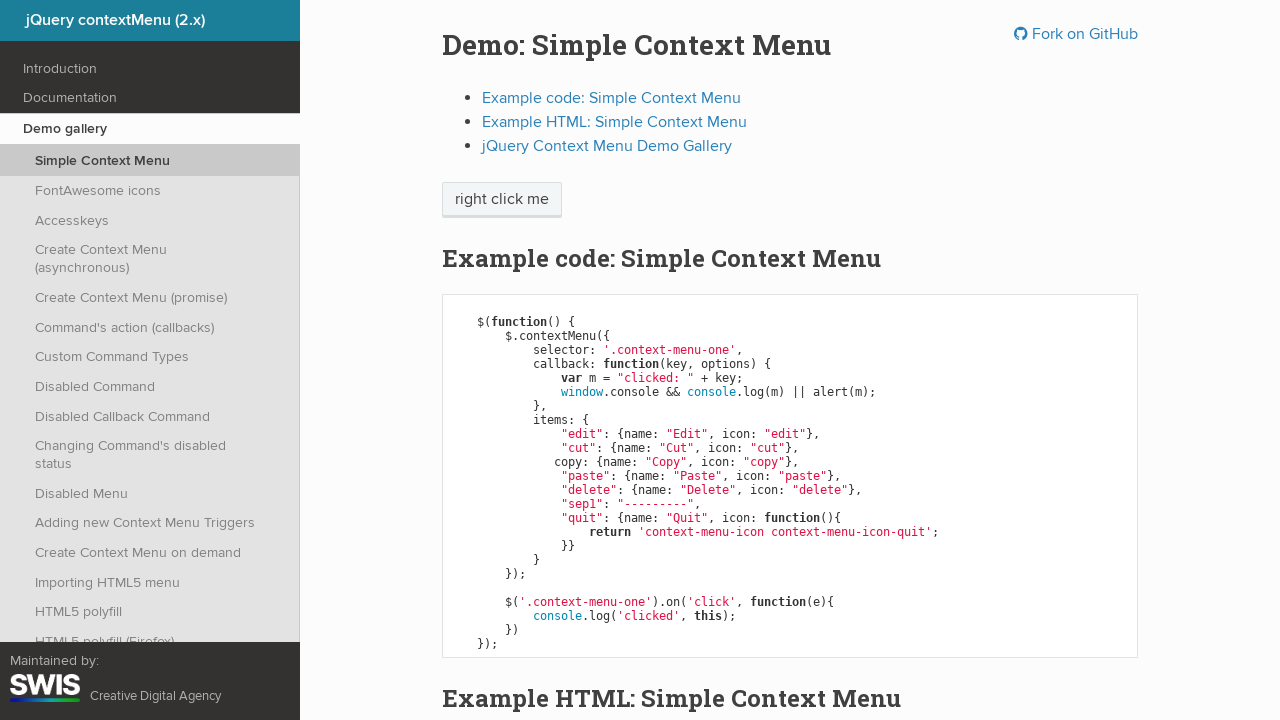

Right-clicked on button element at (502, 200) on xpath=/html/body/div/section/div/div/div/p/span
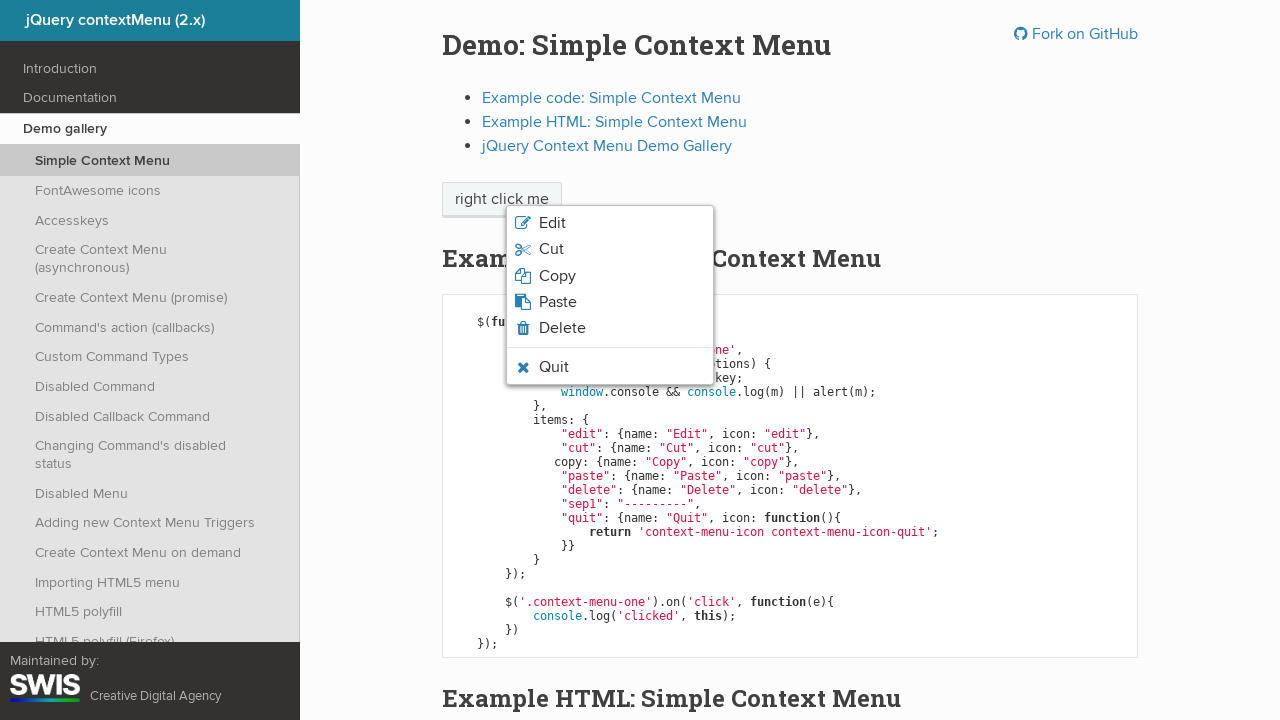

Selected third option from context menu at (557, 276) on xpath=/html/body/ul/li[3]/span
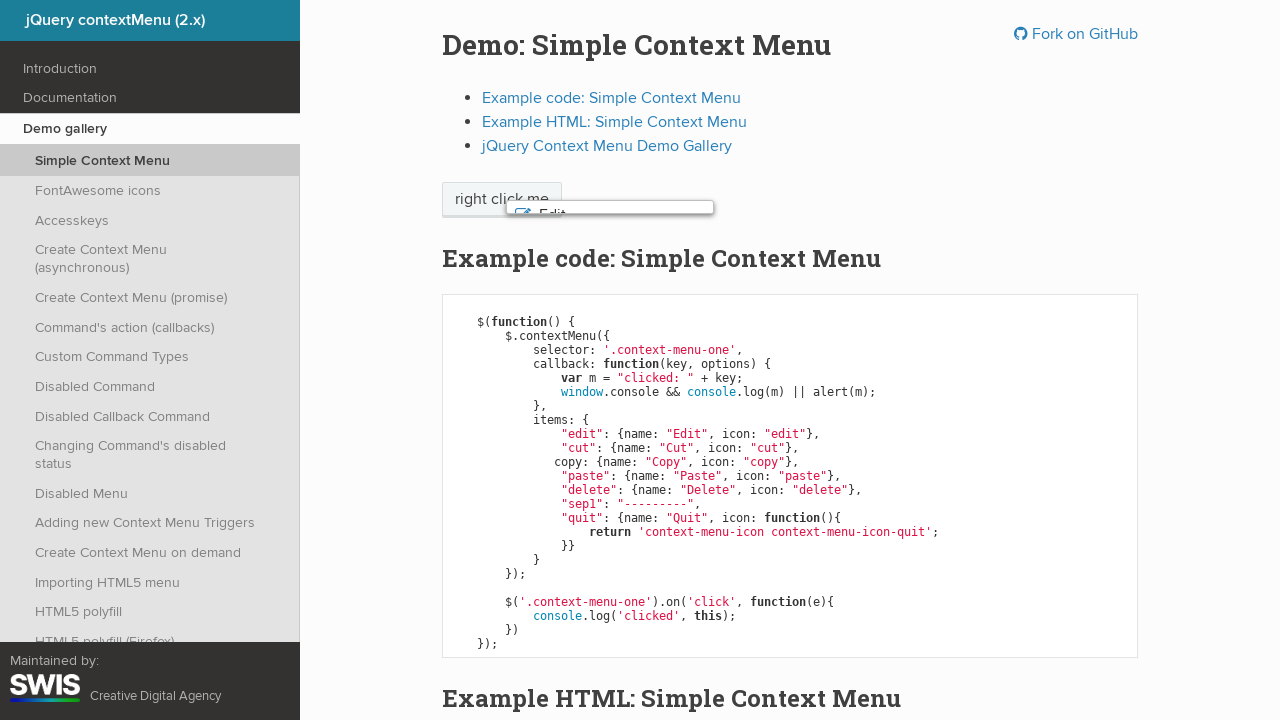

Set up dialog handler to accept alerts
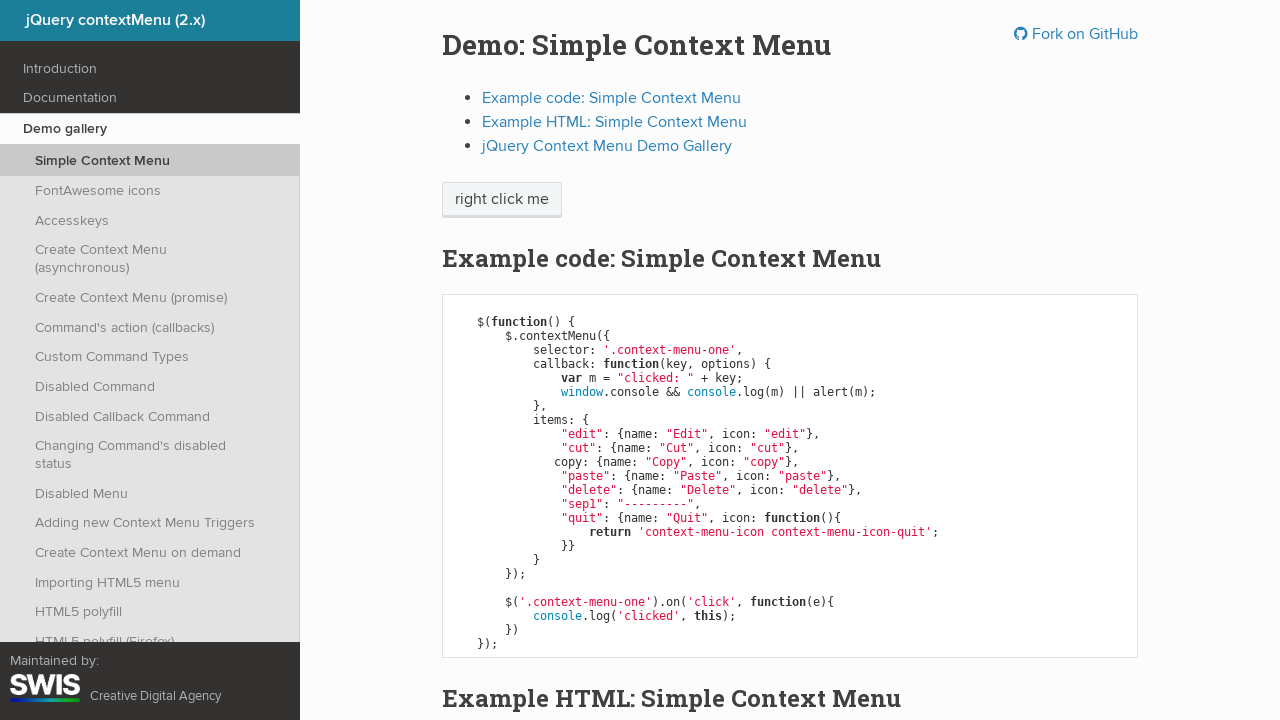

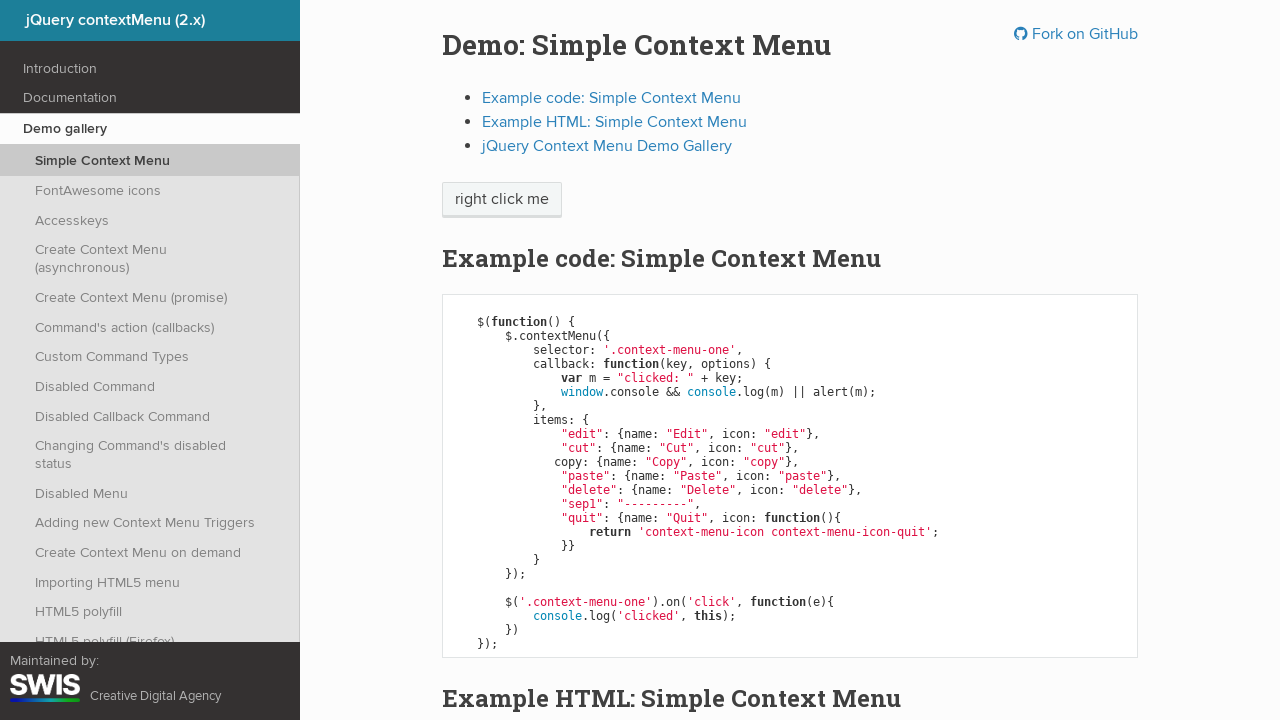